Tests injecting jQuery and jQuery Growl library into a page via JavaScript execution, then displays a growl notification message on the page.

Starting URL: http://the-internet.herokuapp.com

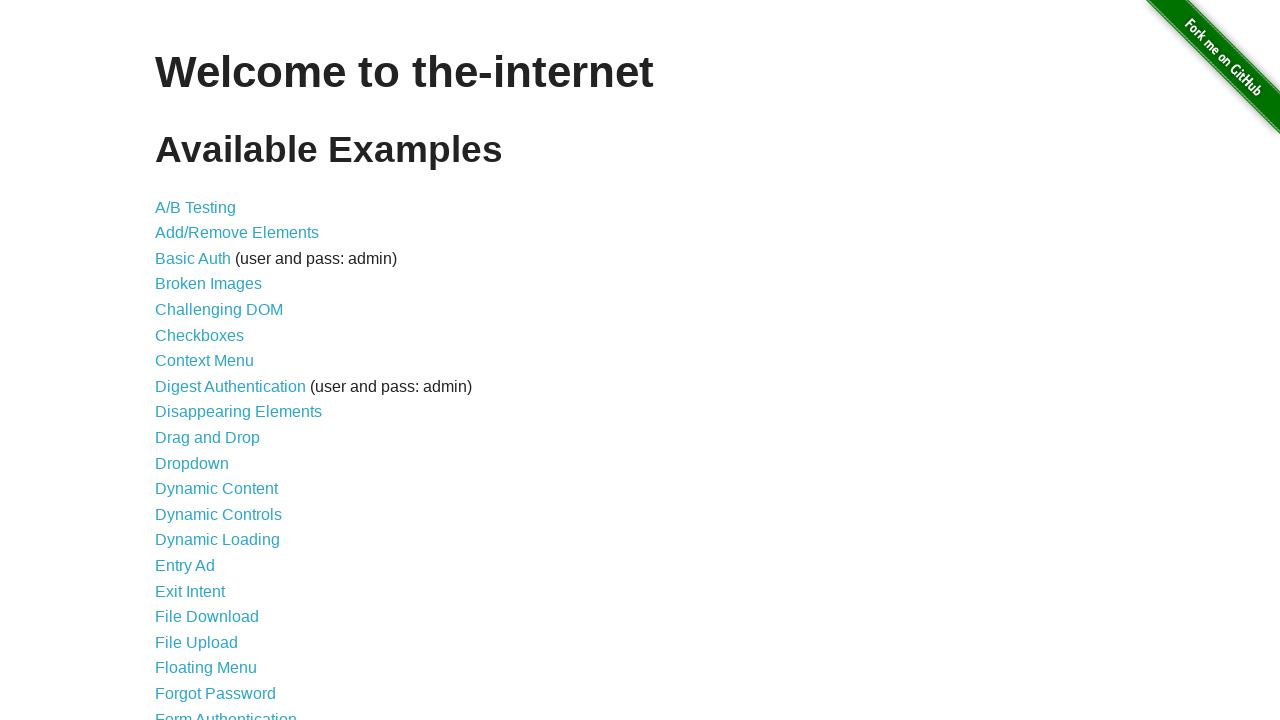

Injected jQuery library into the page
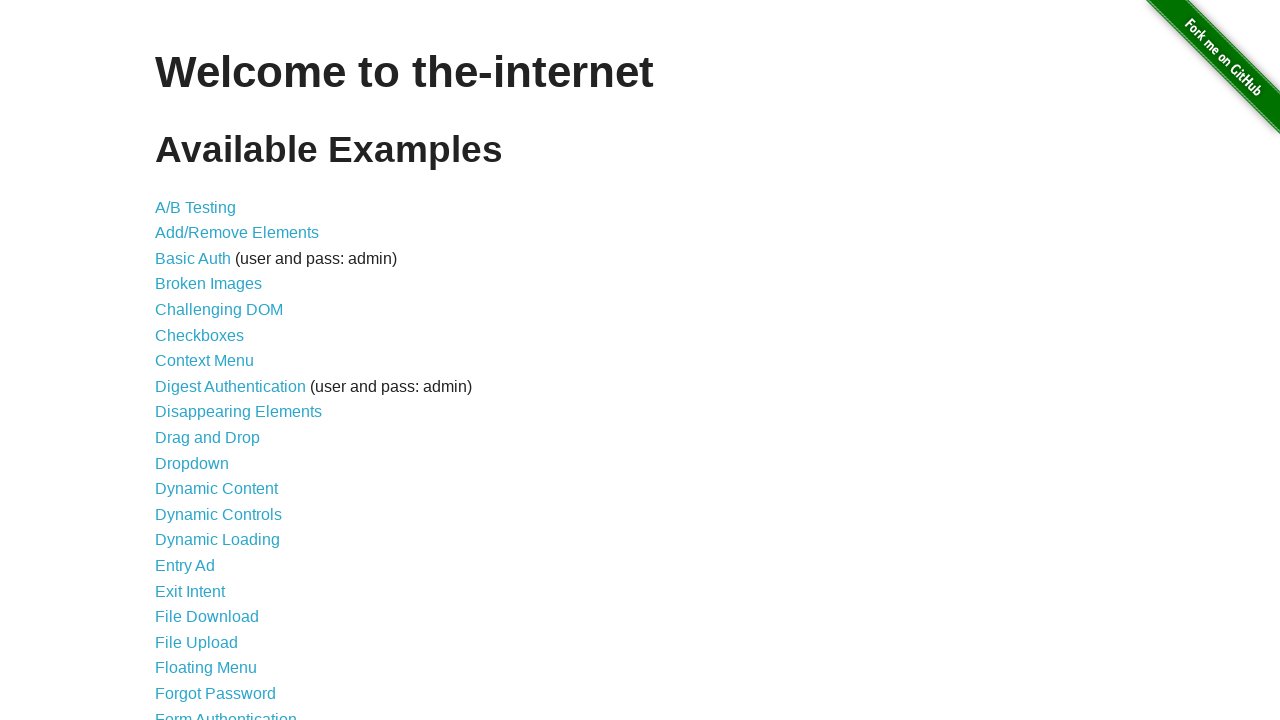

jQuery library loaded successfully
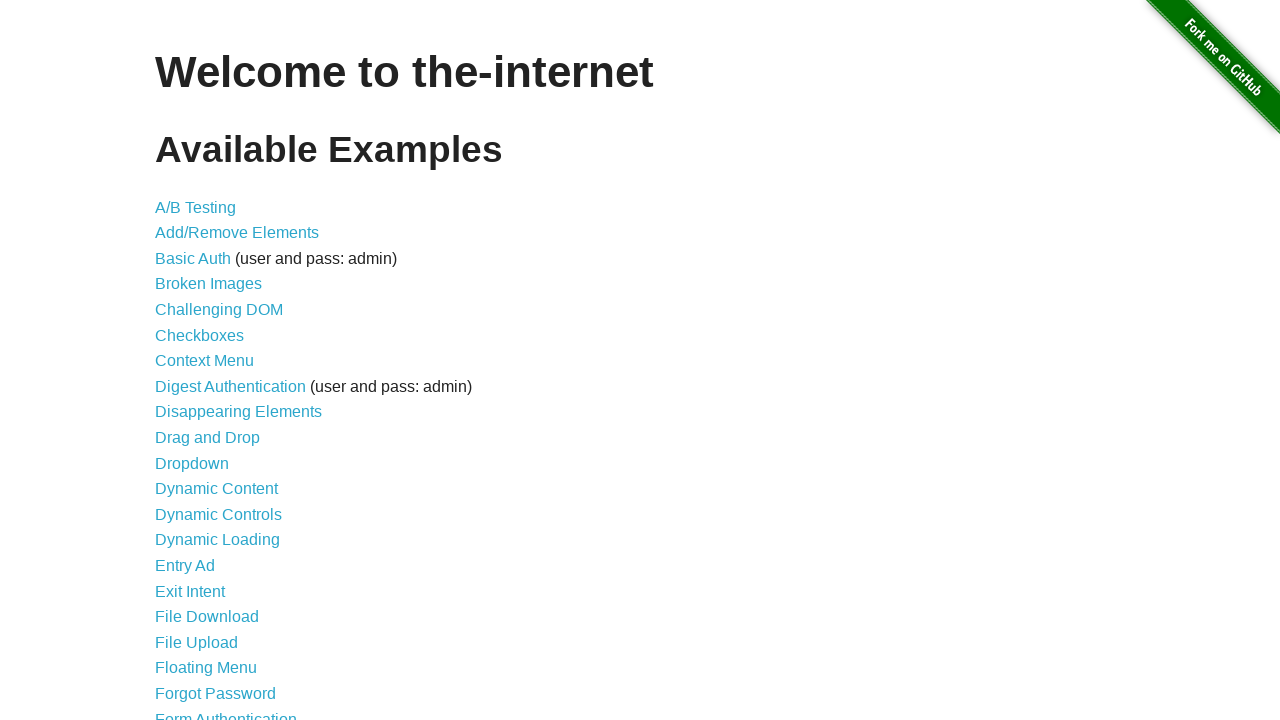

Injected jQuery Growl library into the page
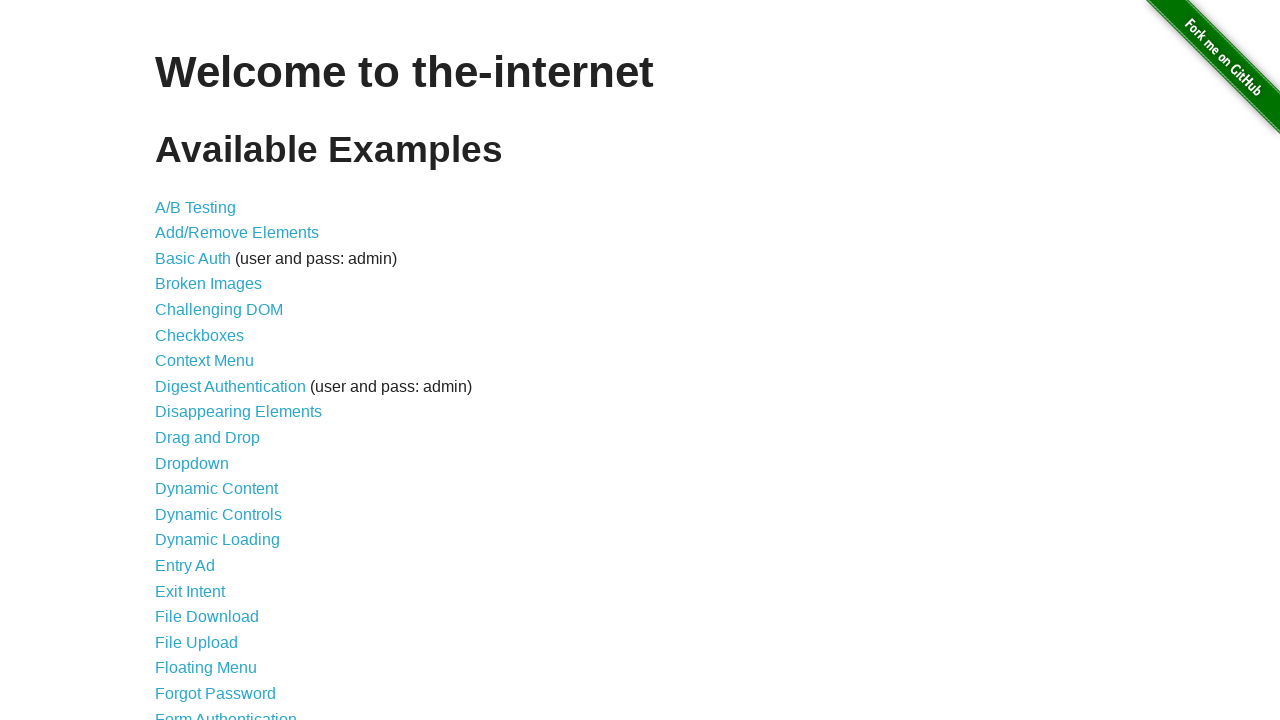

jQuery Growl library loaded successfully
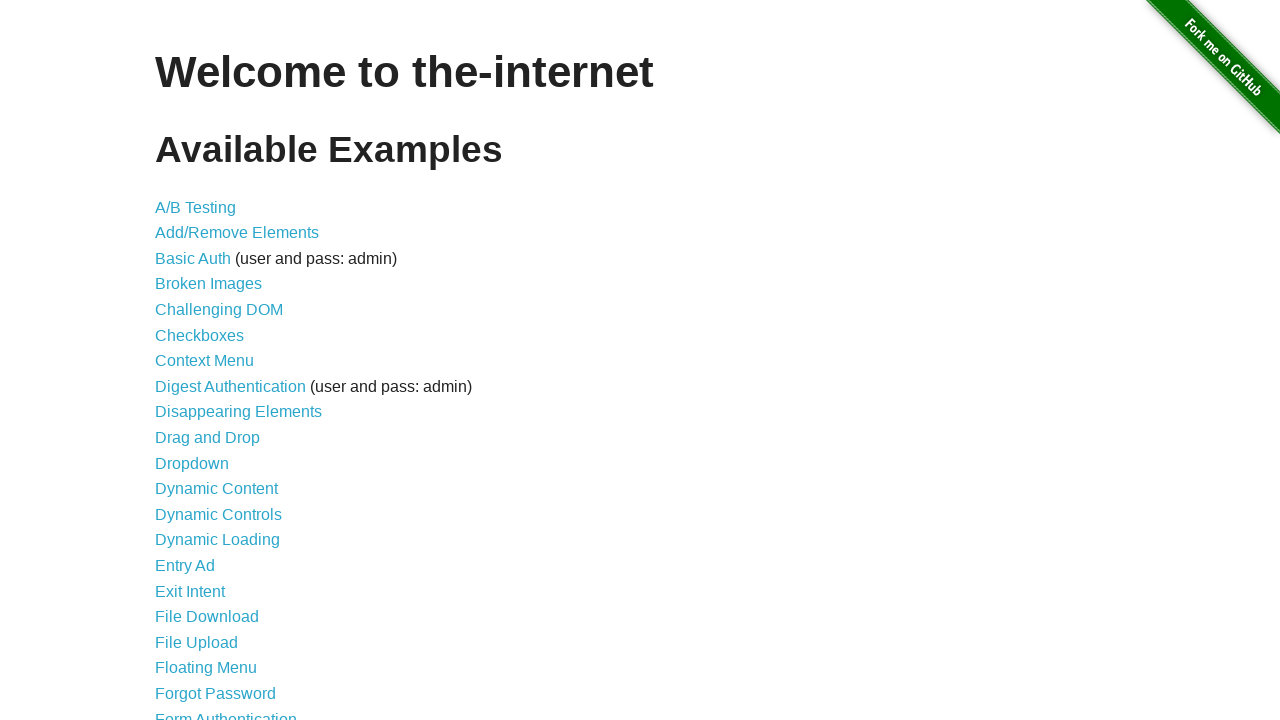

Injected jQuery Growl CSS stylesheet into the page
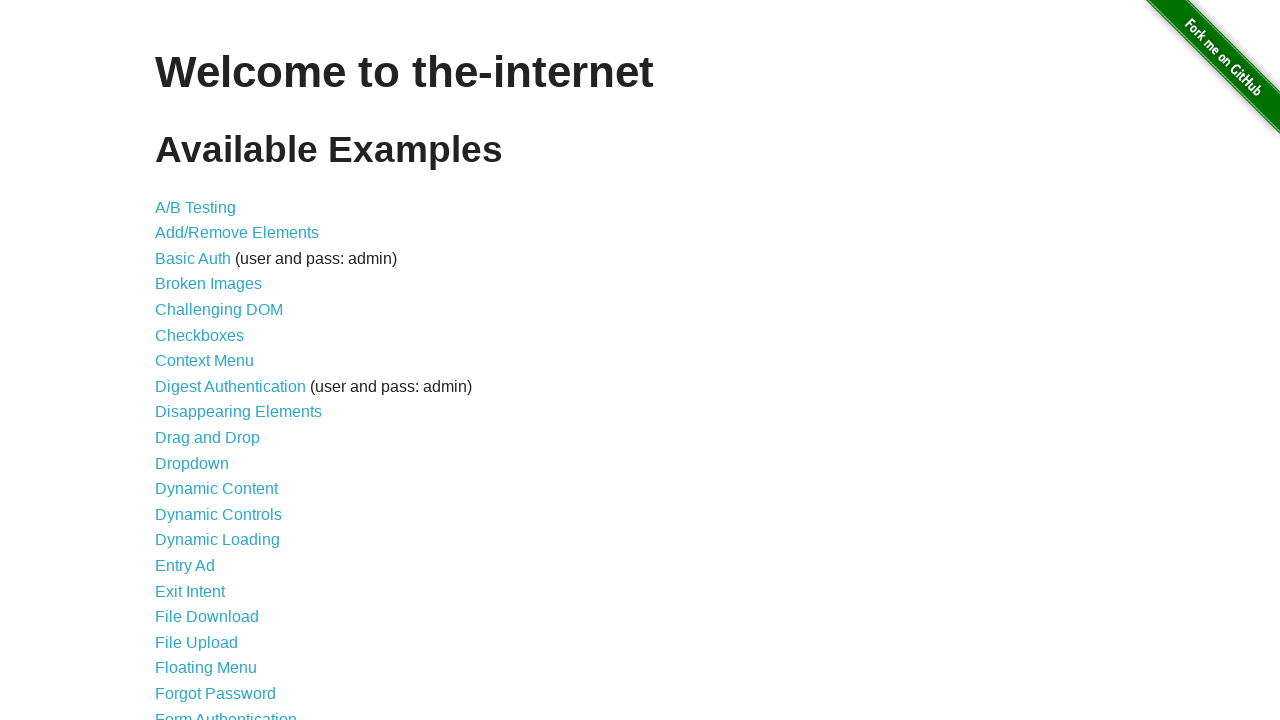

Displayed growl notification with title 'GET' and message '/'
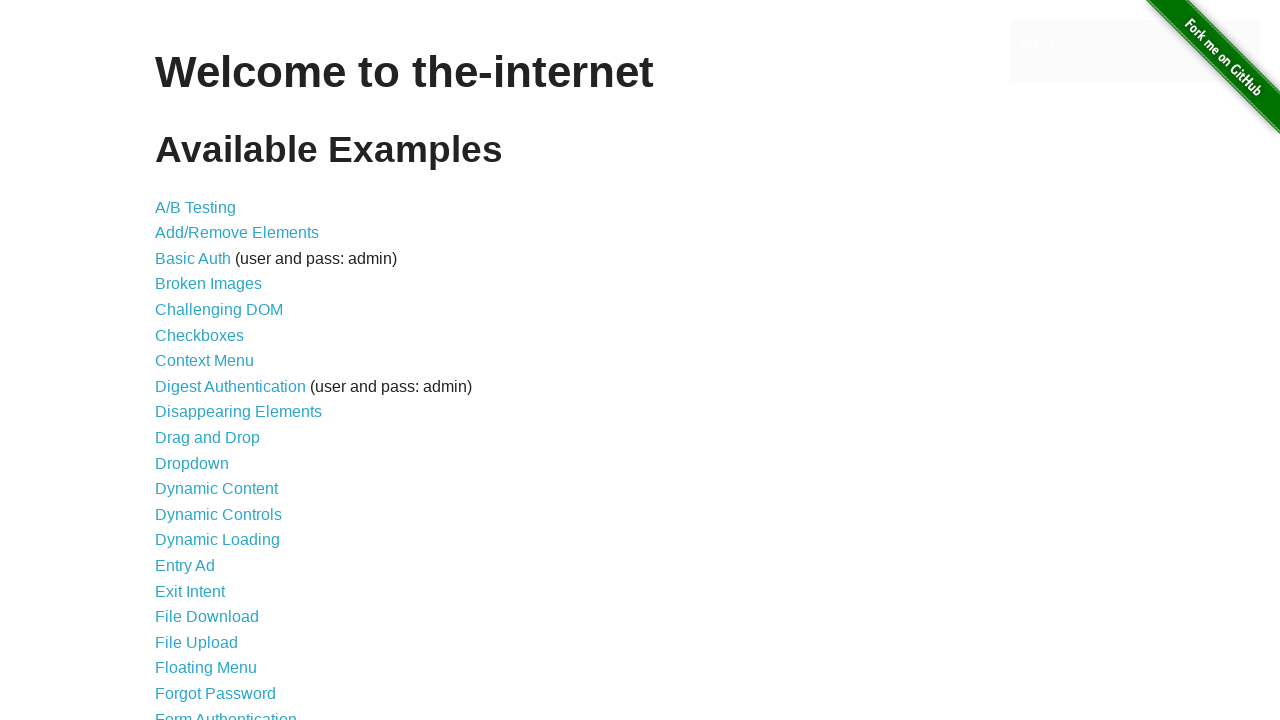

Growl notification element is visible on the page
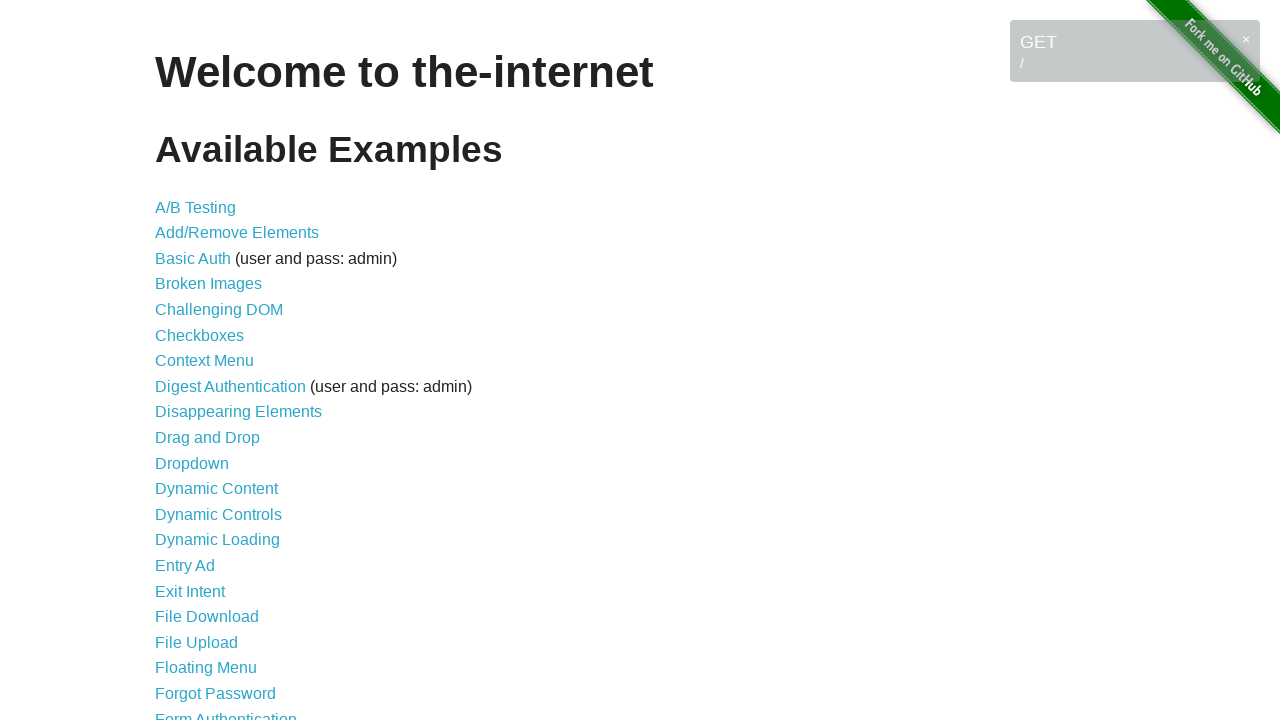

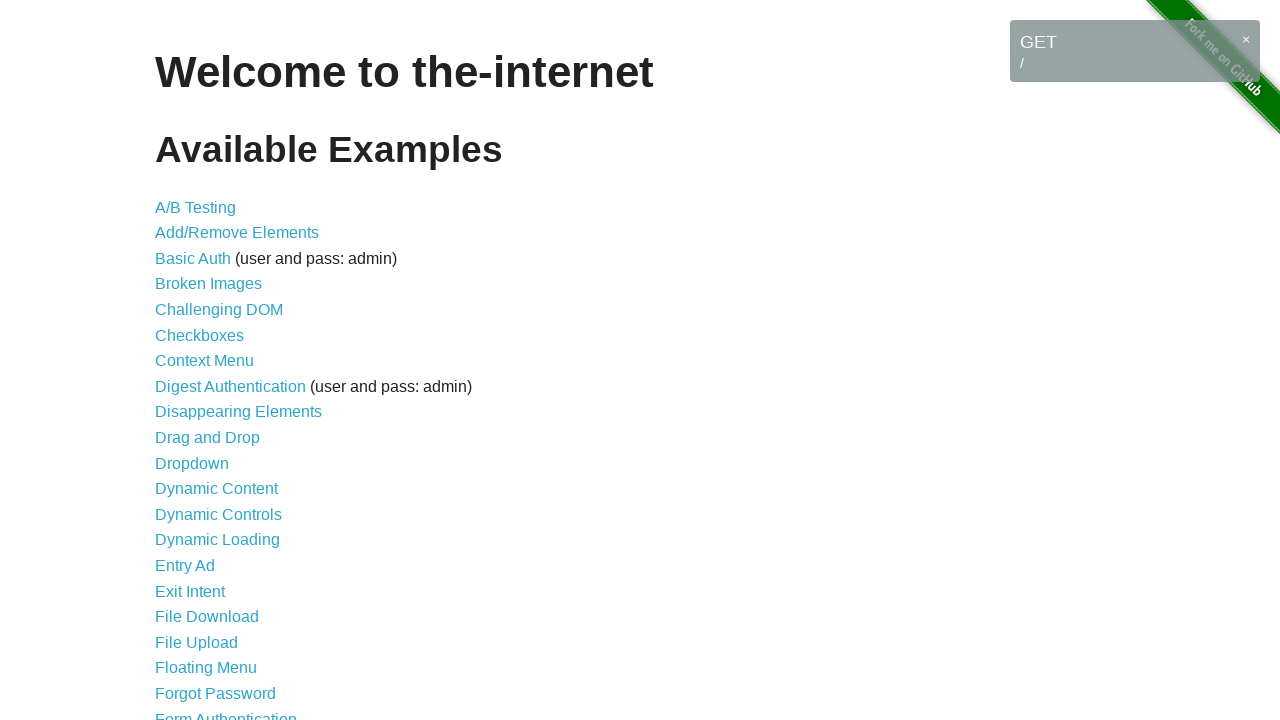